Navigates to Playwright documentation homepage, clicks the "Get started" link, and verifies the URL changes to the intro page

Starting URL: https://playwright.dev/

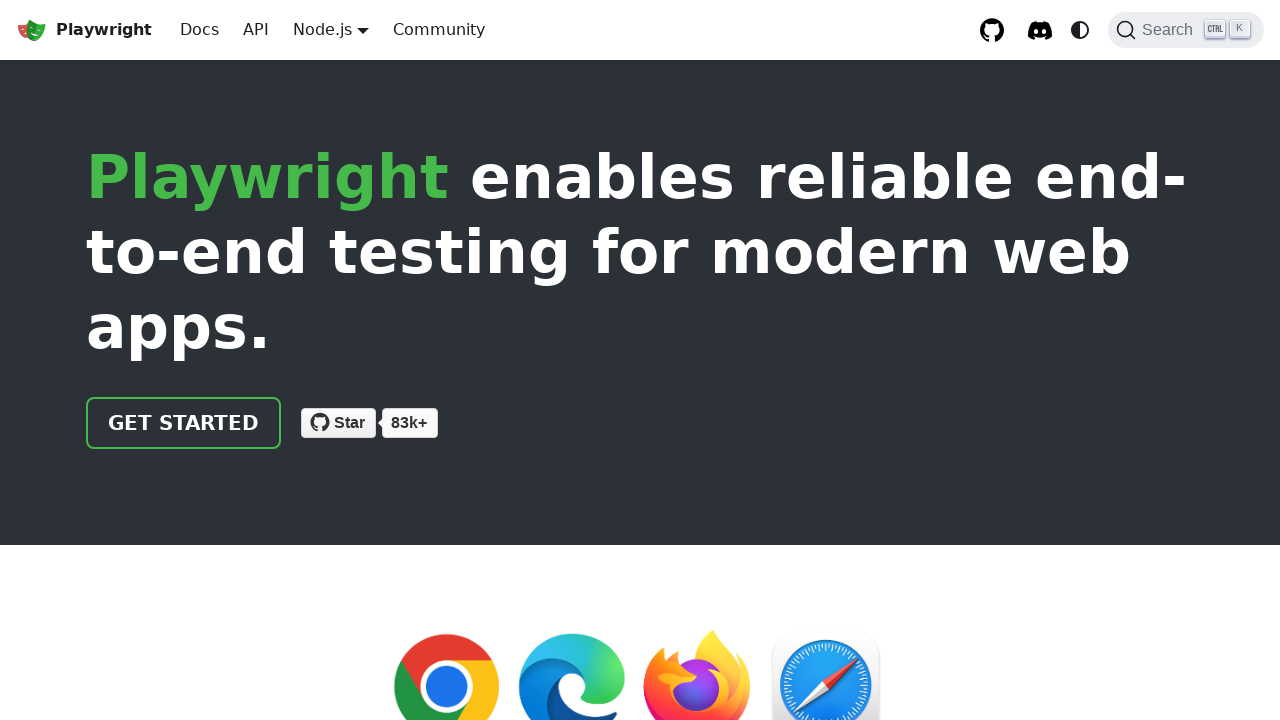

Clicked the 'Get started' link on Playwright documentation homepage at (184, 423) on internal:role=link[name="Get started"i]
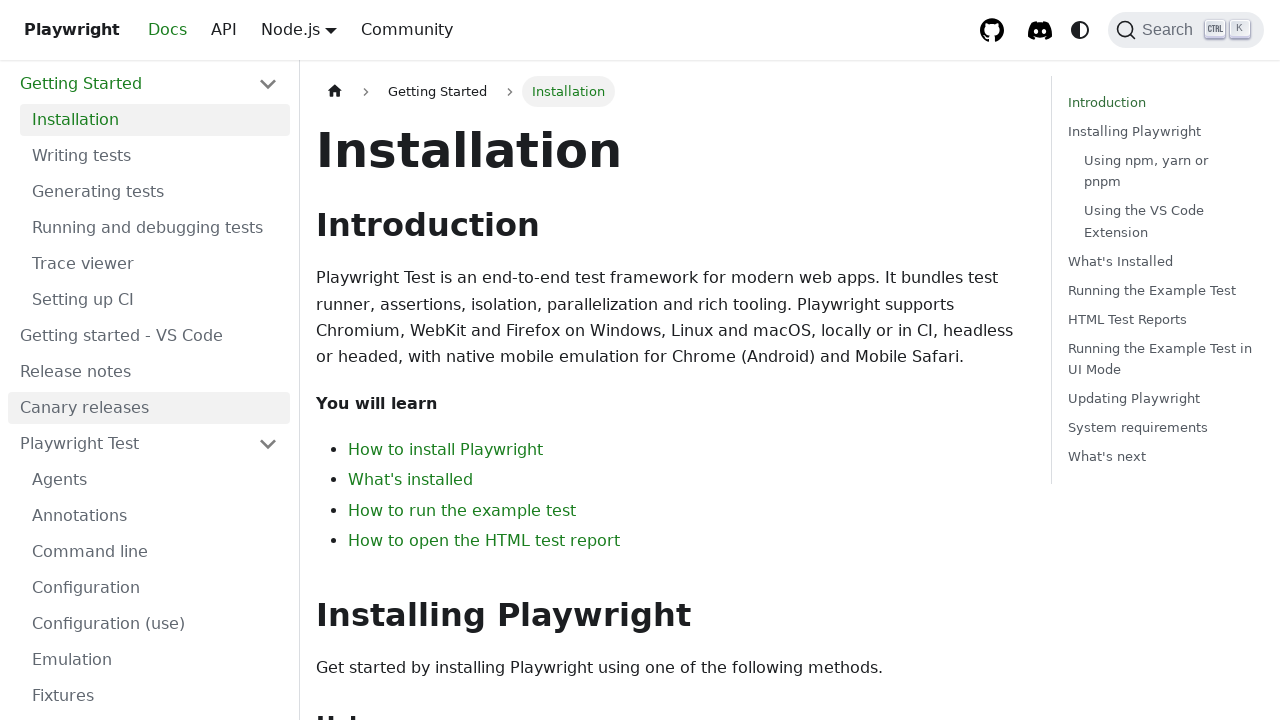

Verified navigation to intro page - URL changed as expected
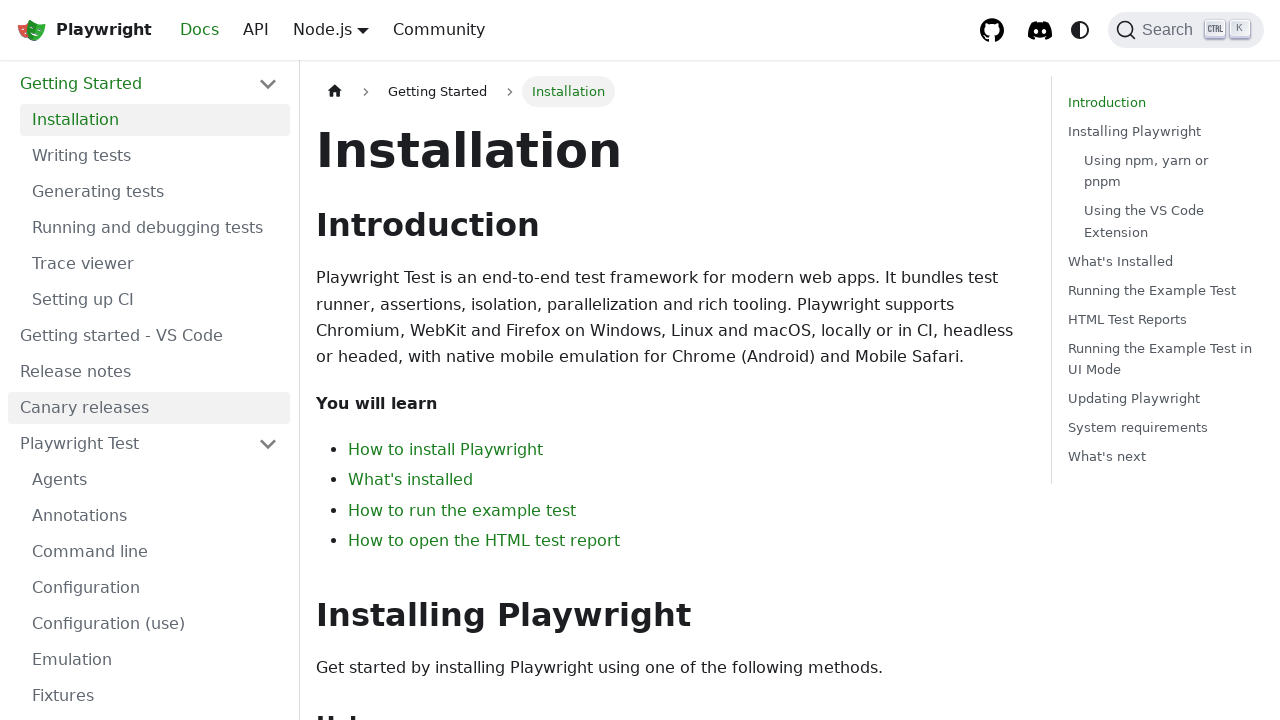

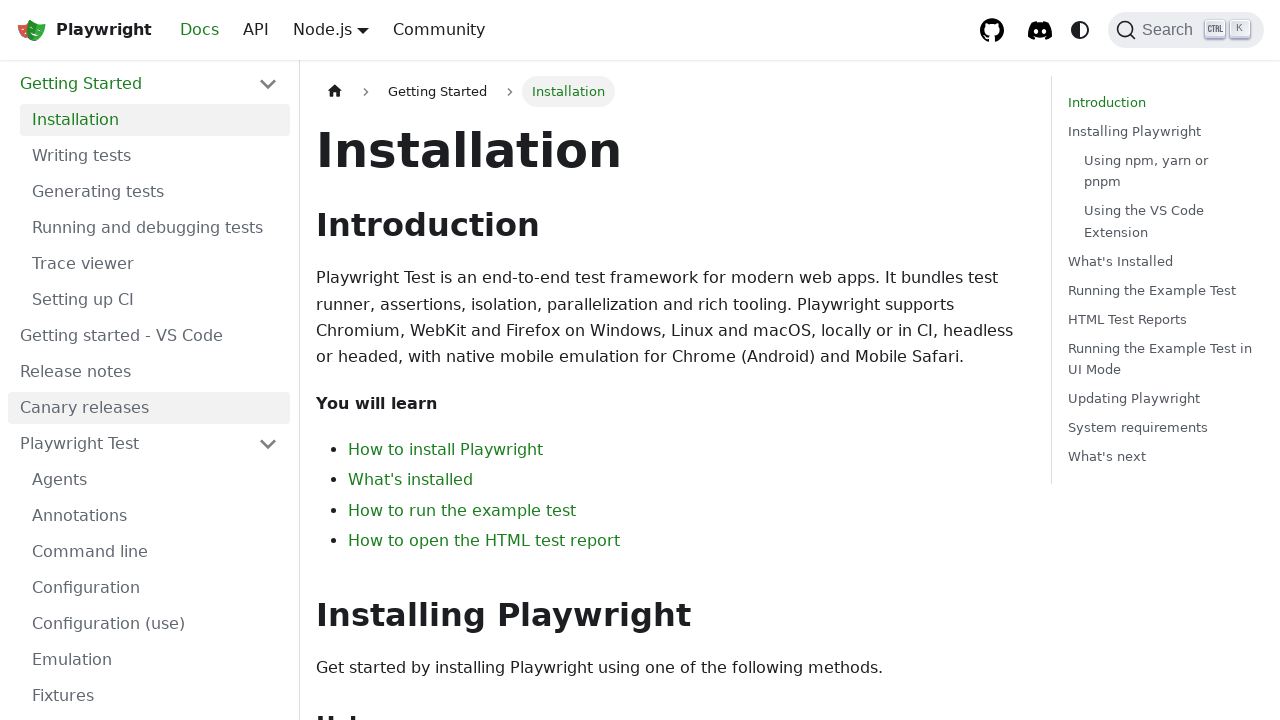